Tests drag and drop functionality by dragging an element to a drop zone and verifying the drop was successful

Starting URL: https://demoqa.com/droppable

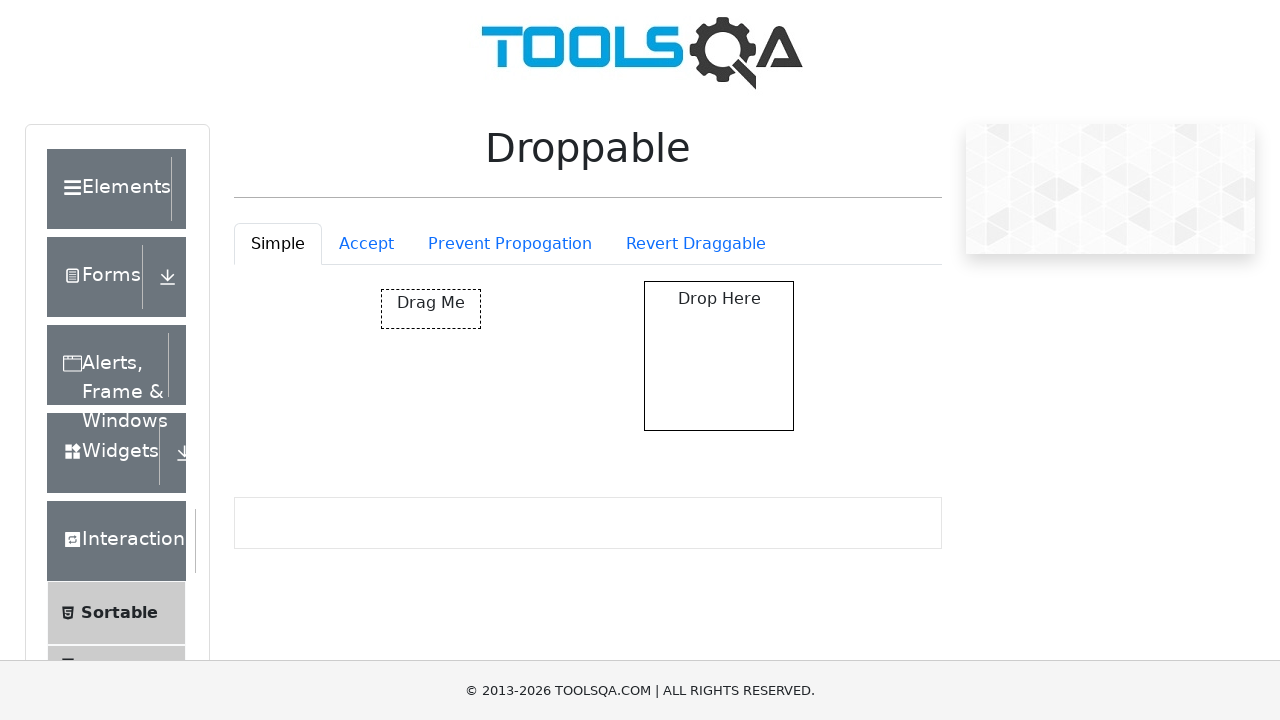

Located draggable element
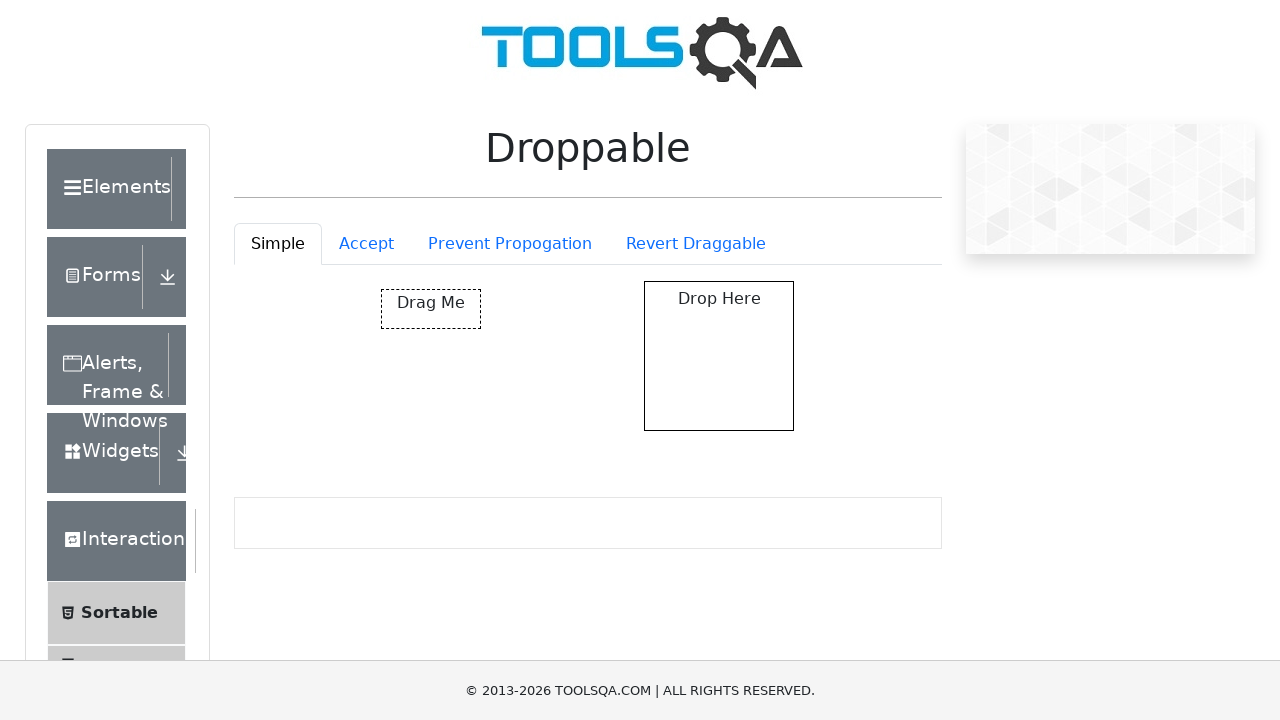

Located droppable element
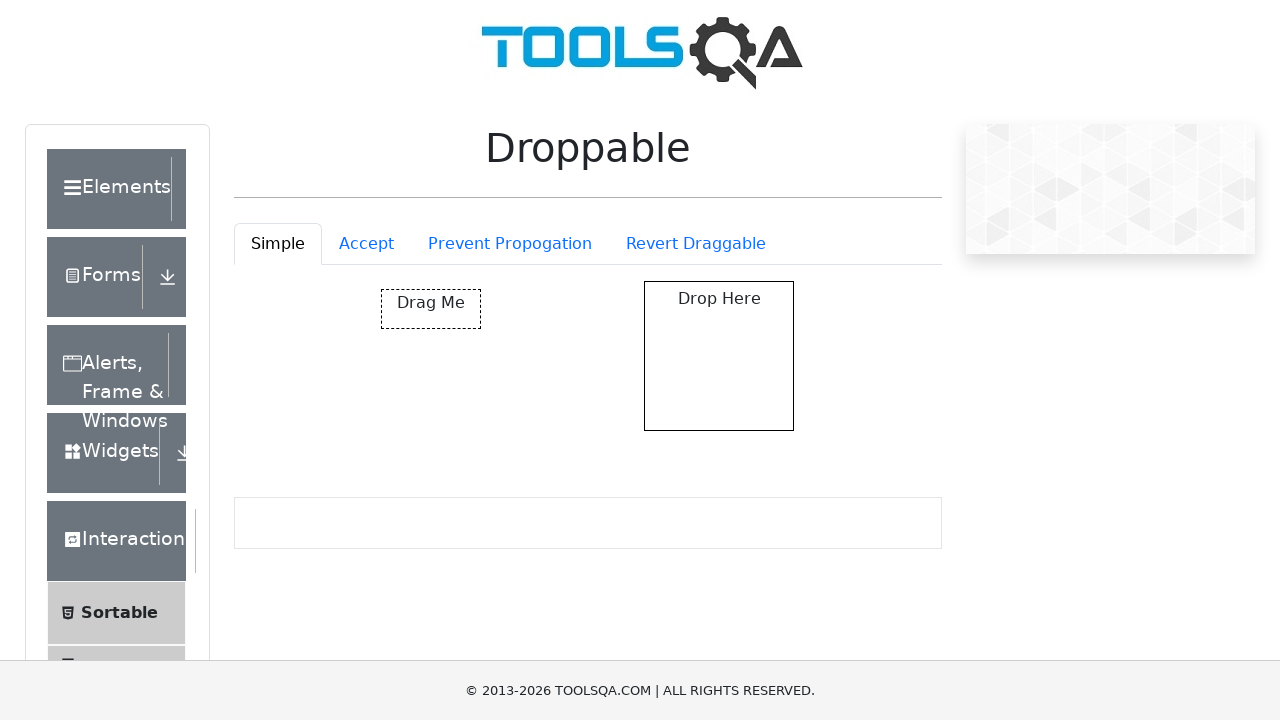

Dragged element to drop zone at (719, 356)
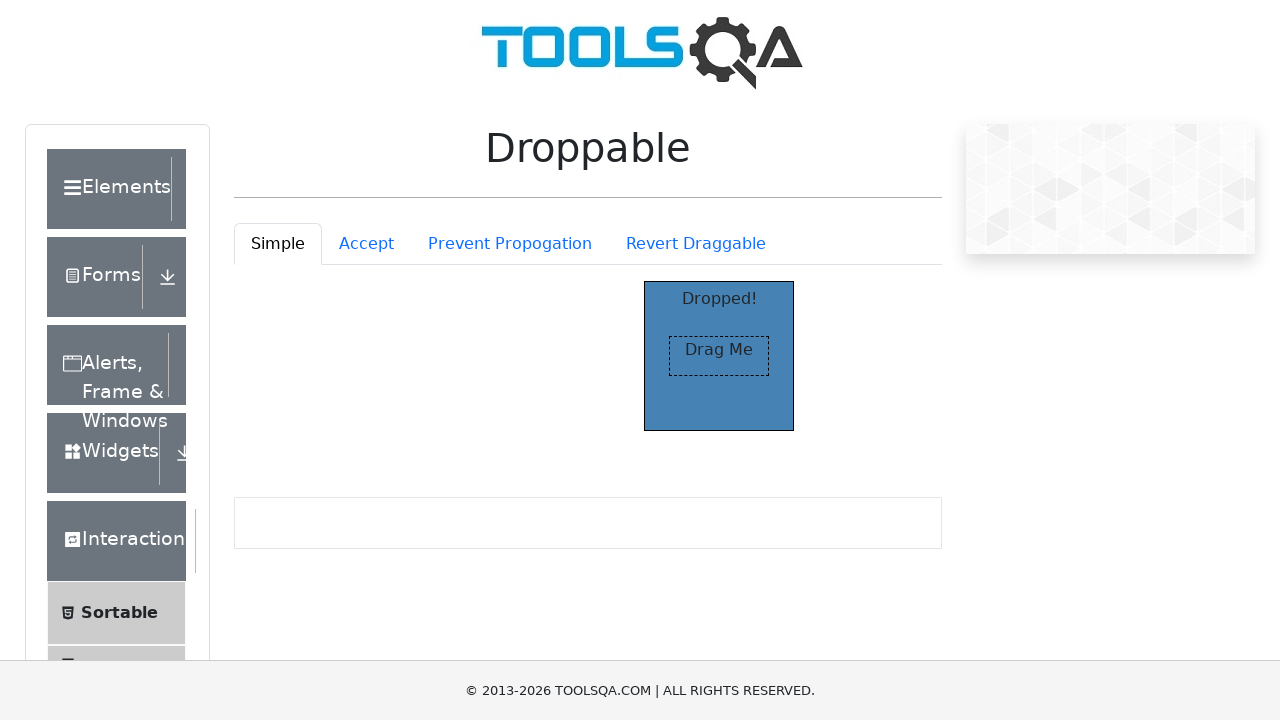

Drop successful - 'Dropped!' text confirmed in drop zone
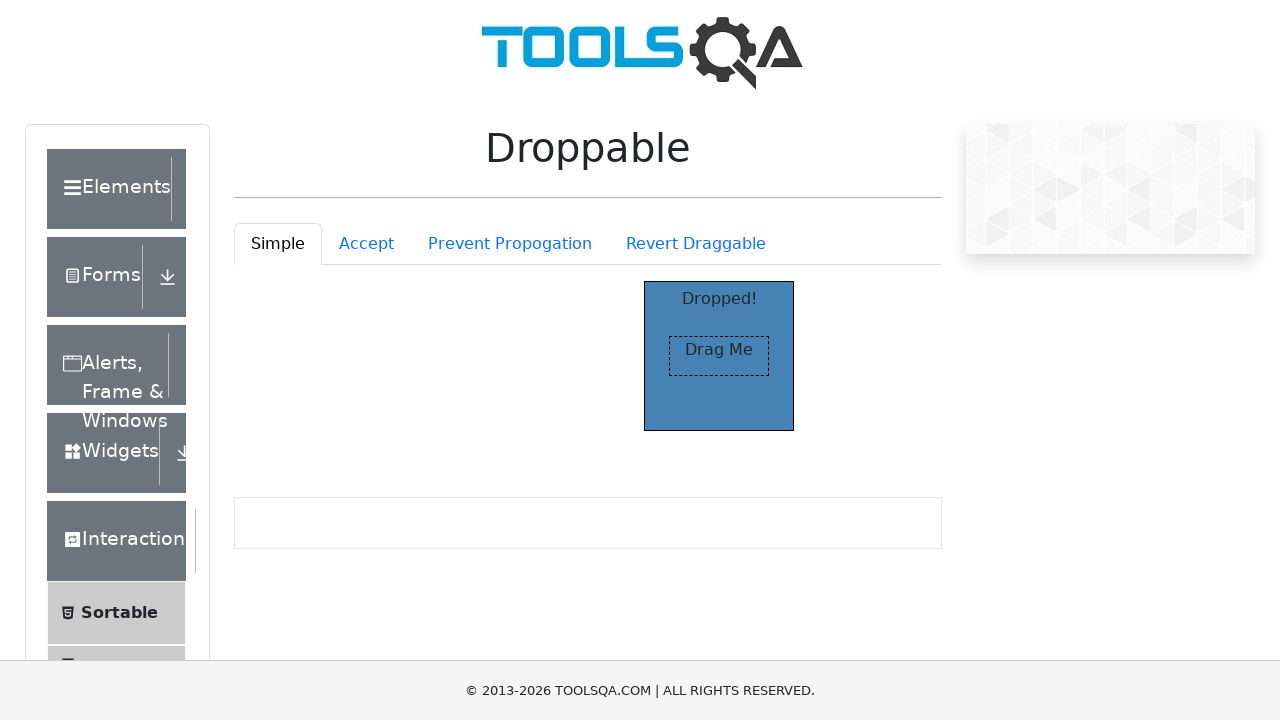

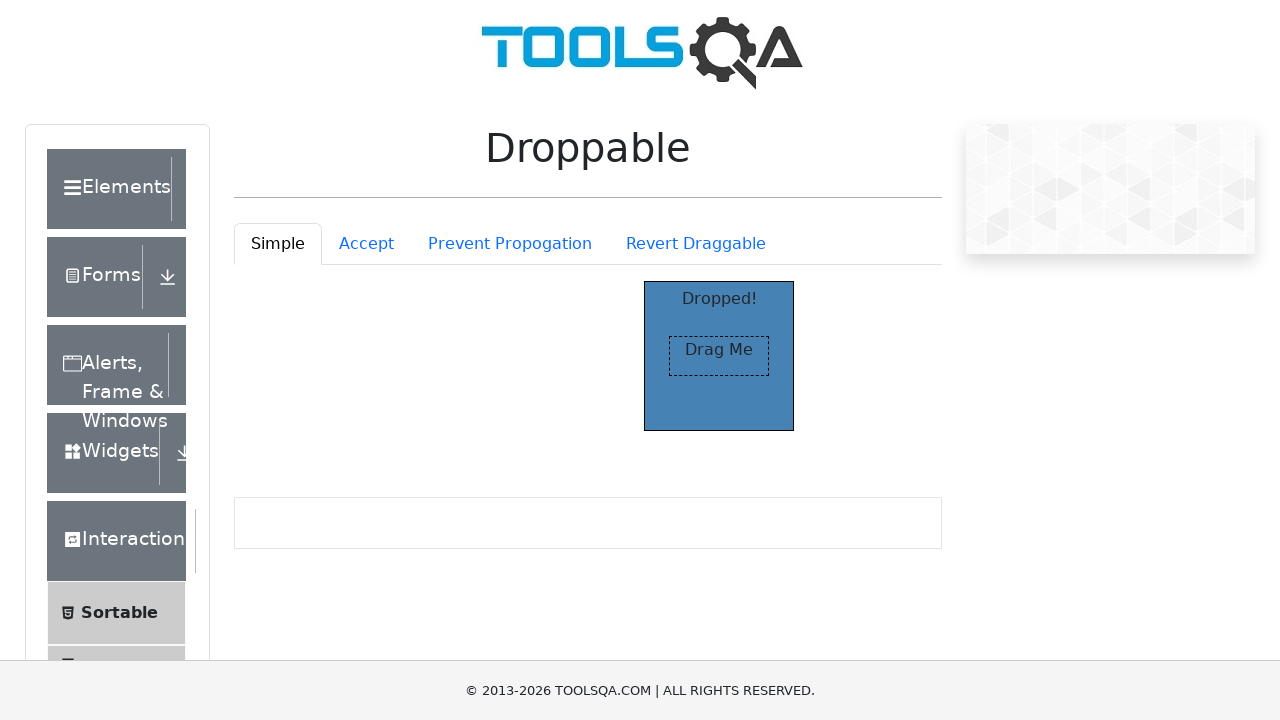